Navigates to a Stepik lesson page, fills in an answer in a textarea field, and clicks the submit button to submit the solution.

Starting URL: https://stepik.org/lesson/25969/step/12

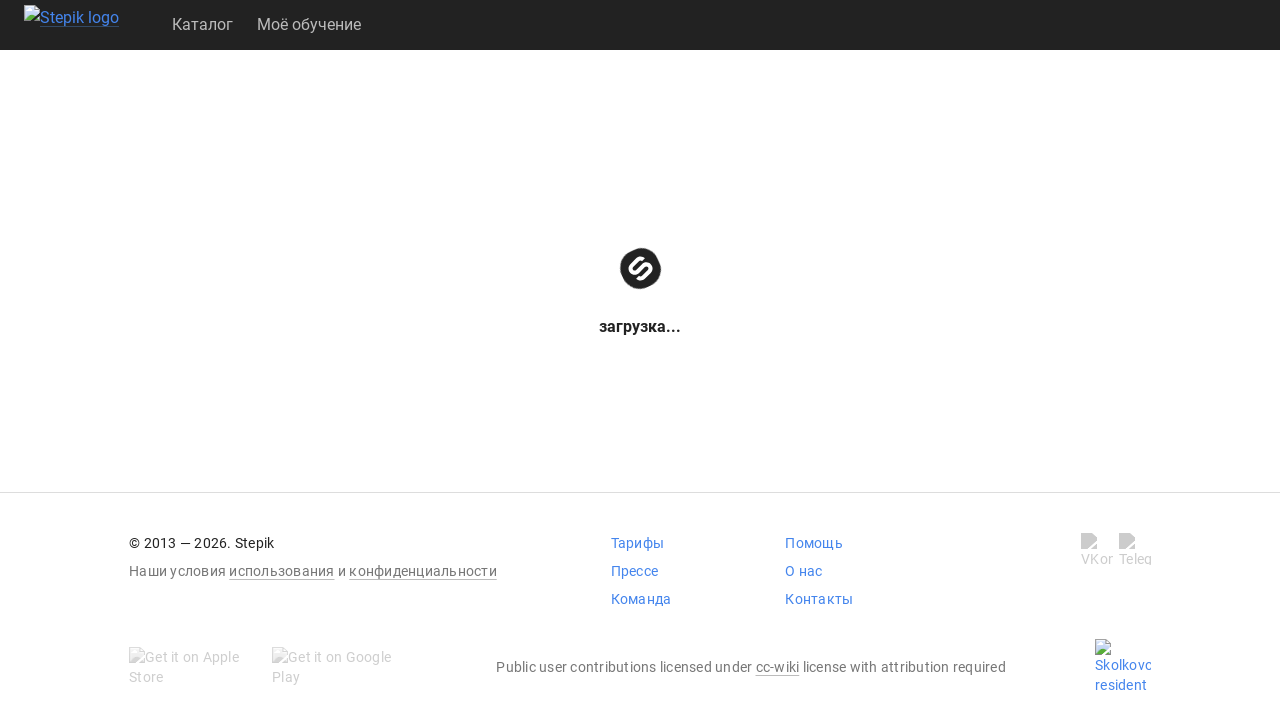

Waited for textarea to be available
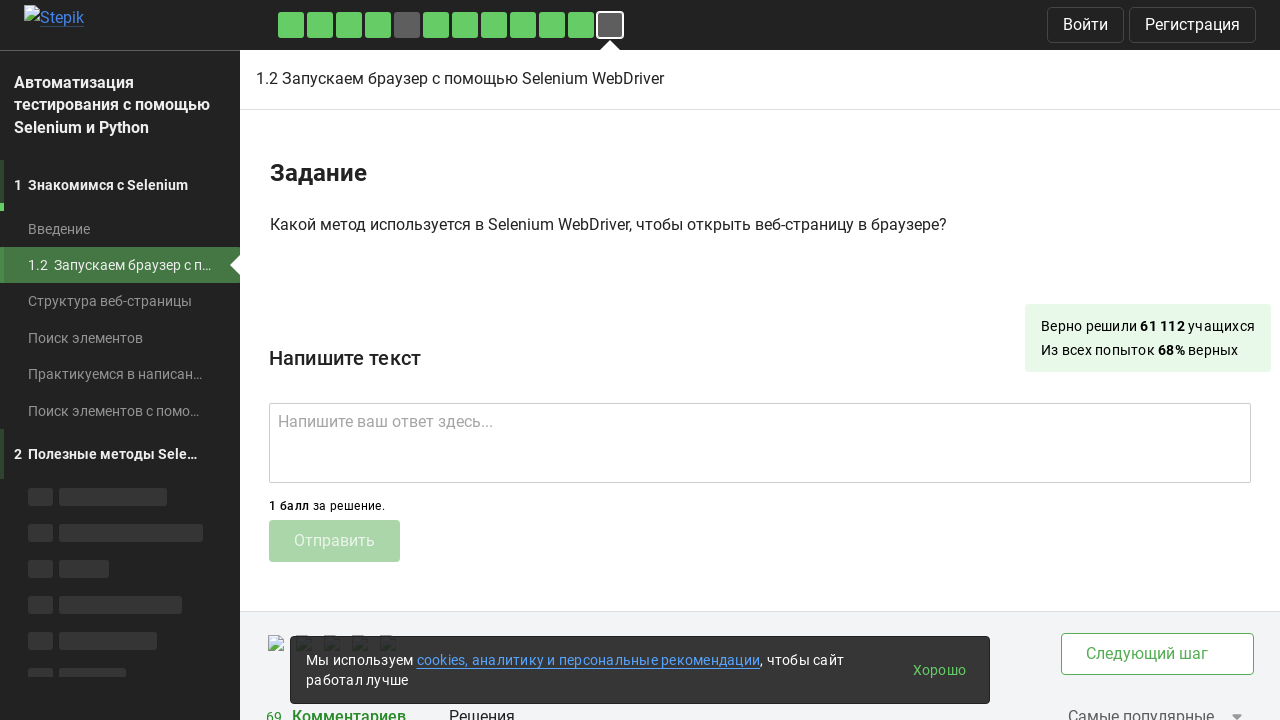

Filled textarea with answer 'get()' on .textarea
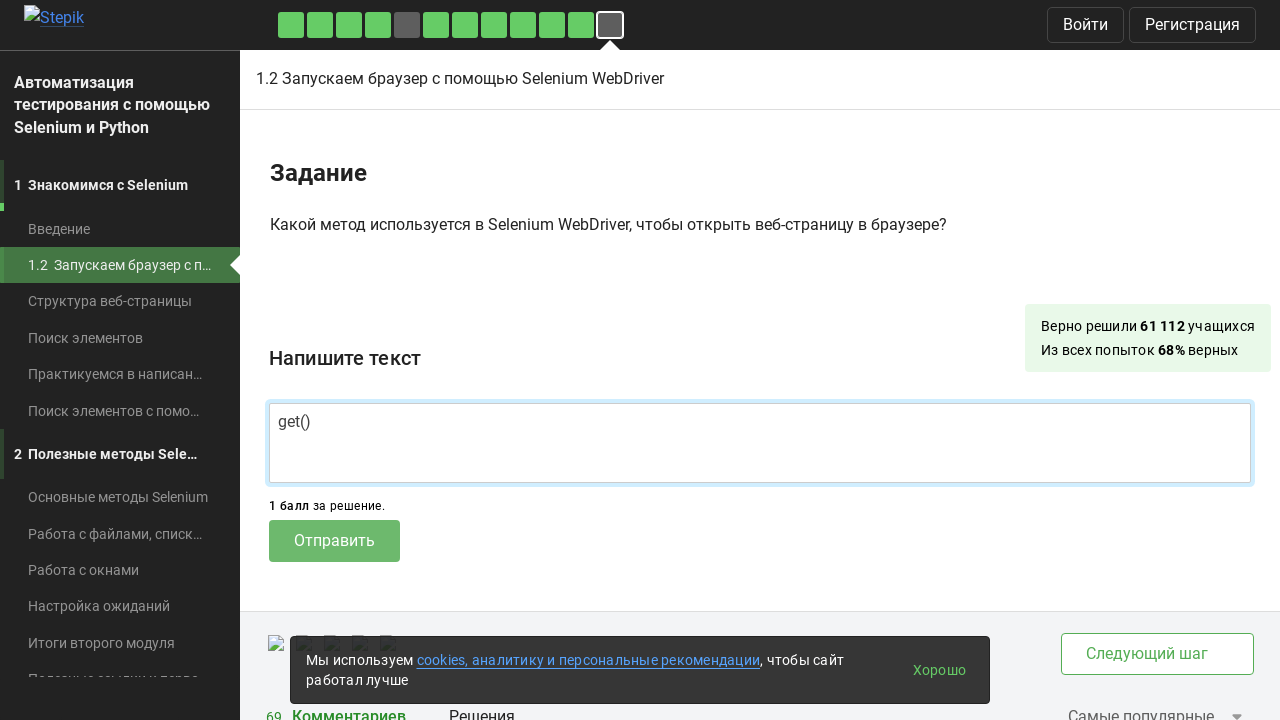

Clicked submit button to submit solution at (334, 541) on .submit-submission
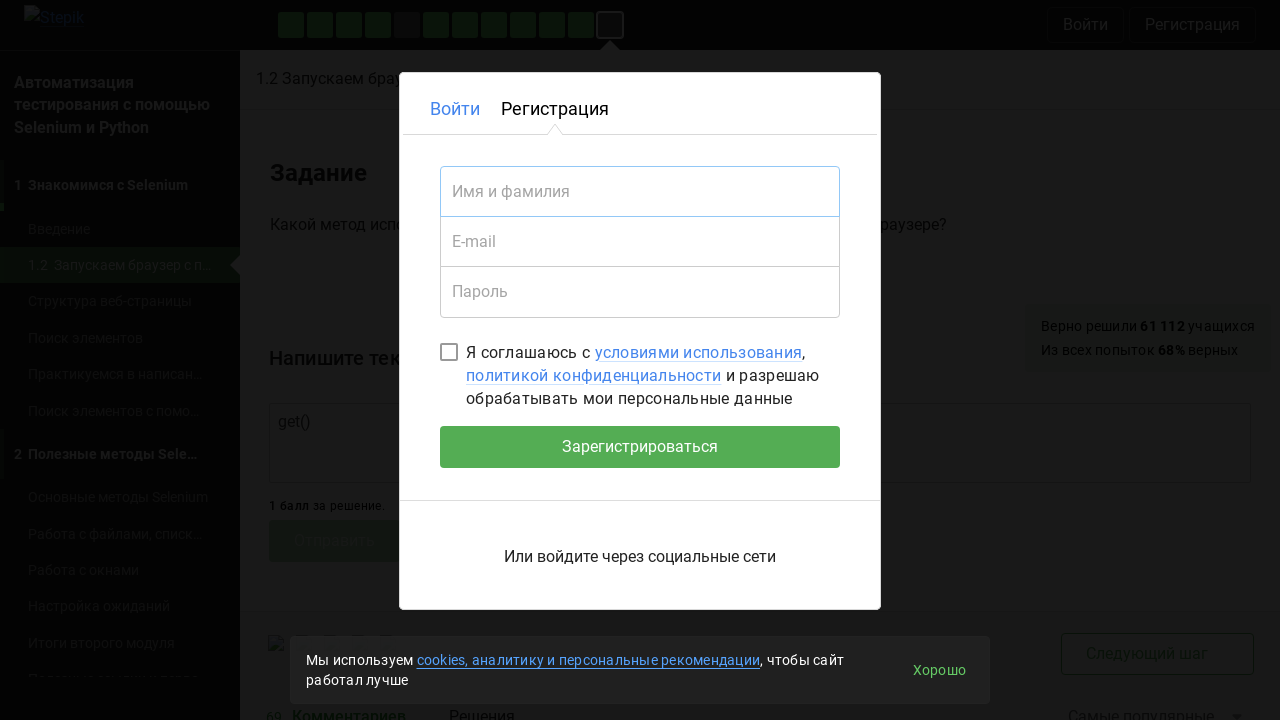

Waited 2 seconds for submission response
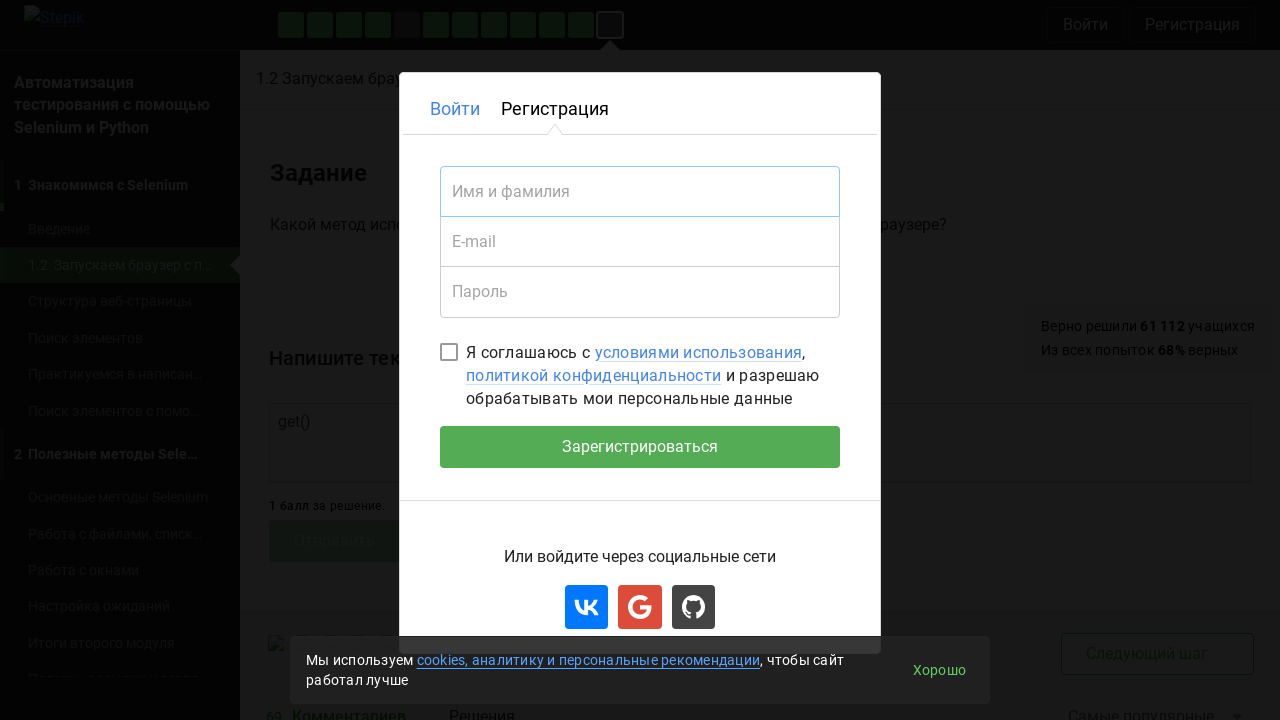

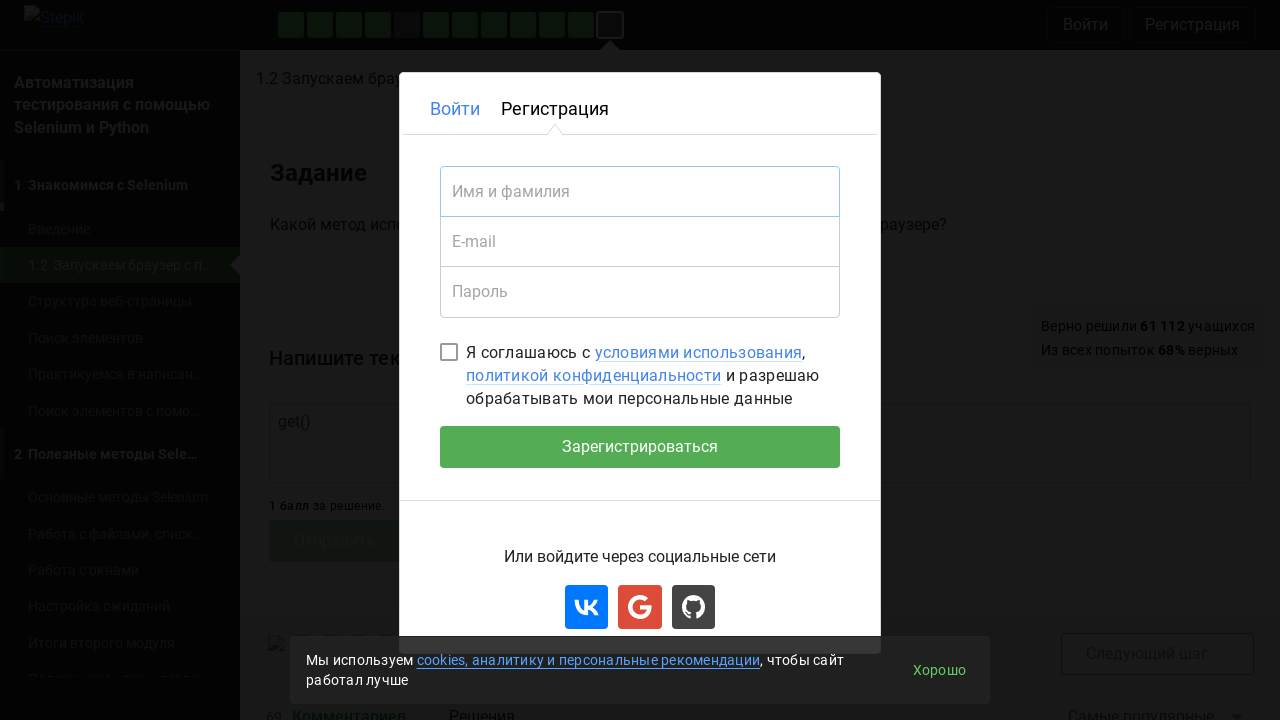